Tests clicking the Demo Mode button and handling the resulting alert dialog, then verifies the page title remains visible

Starting URL: https://frontend-dot-salesappfkt.as.r.appspot.com/

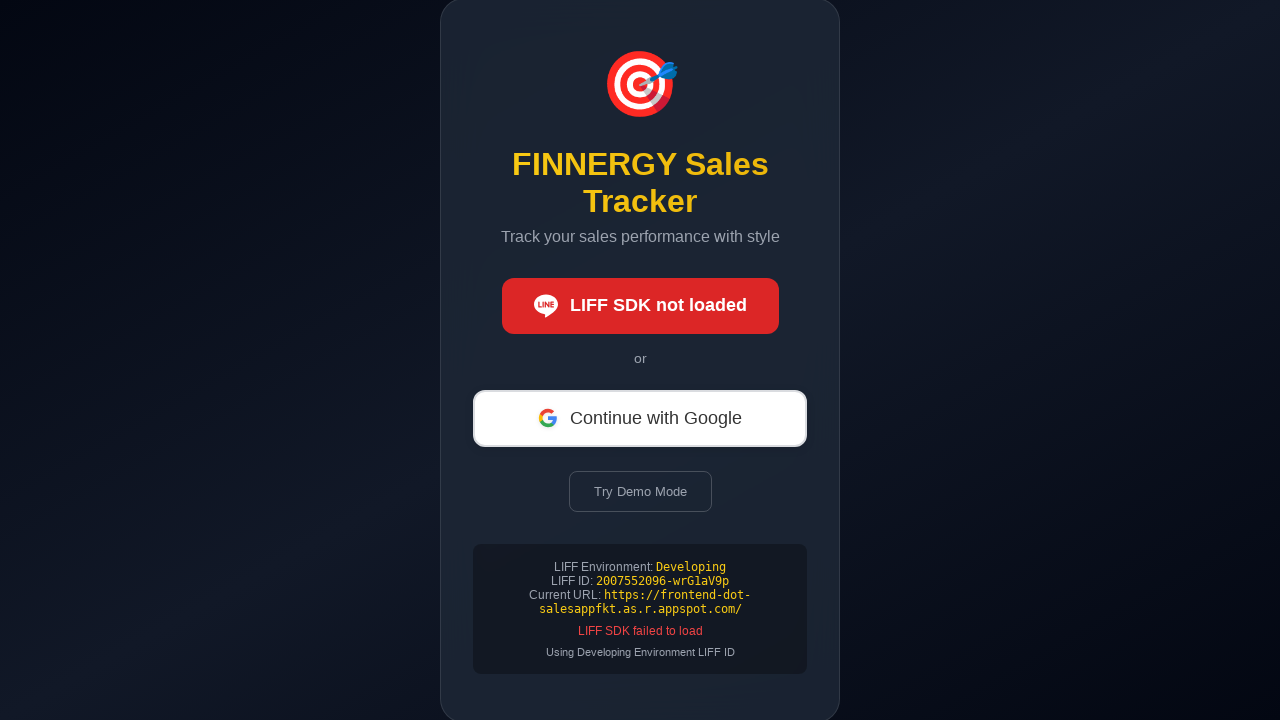

Set up dialog handler to accept alerts
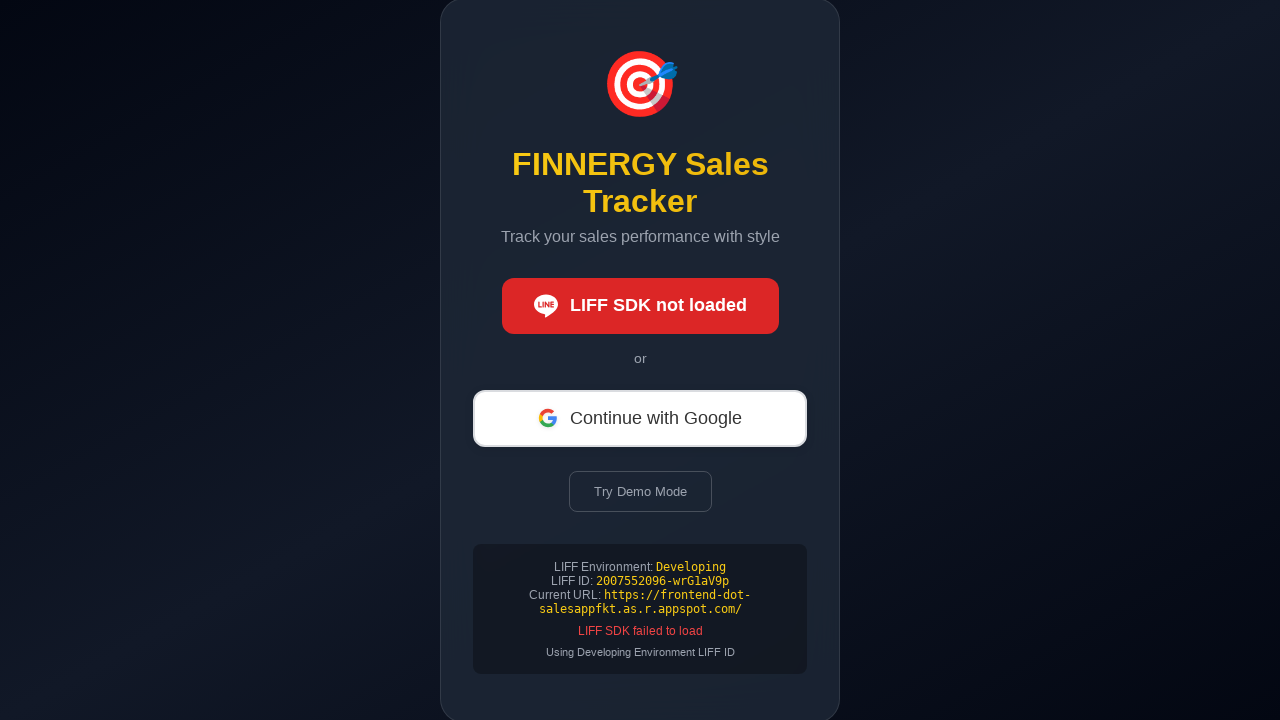

Clicked 'Try Demo Mode' button at (640, 491) on button:has-text('Try Demo Mode')
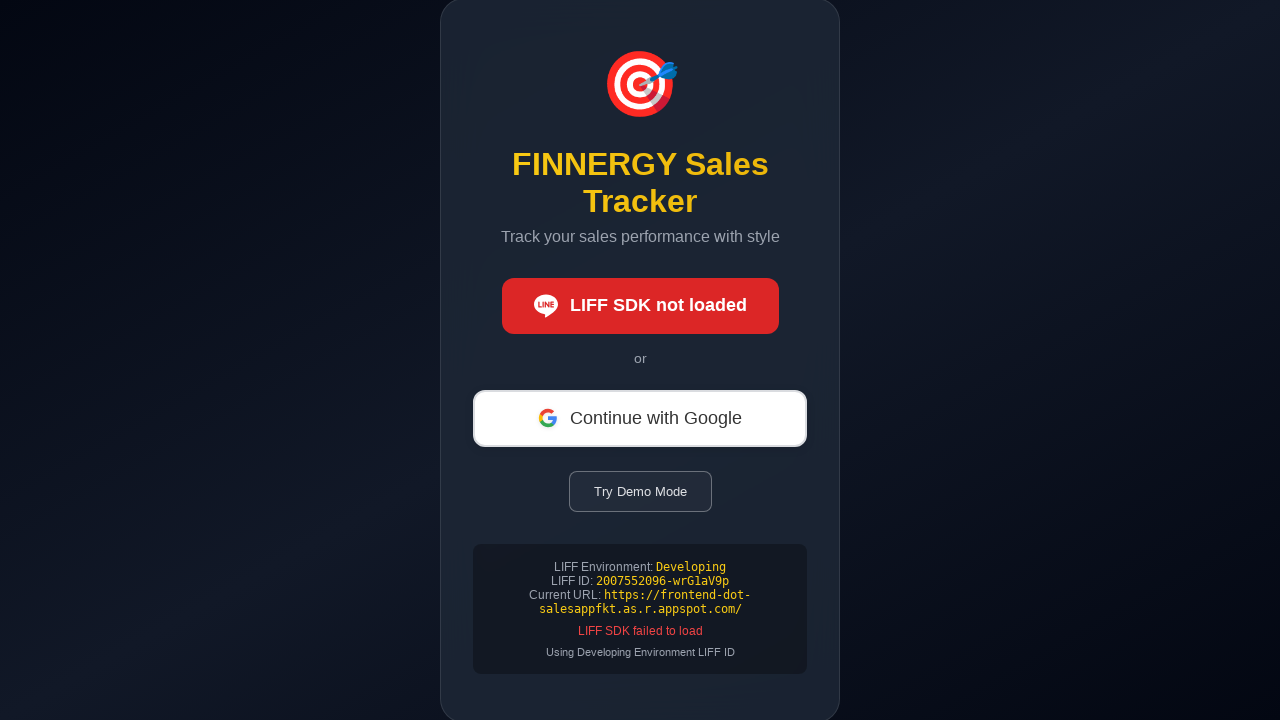

Verified page title 'FINNERGY Sales Tracker' is visible after demo mode alert
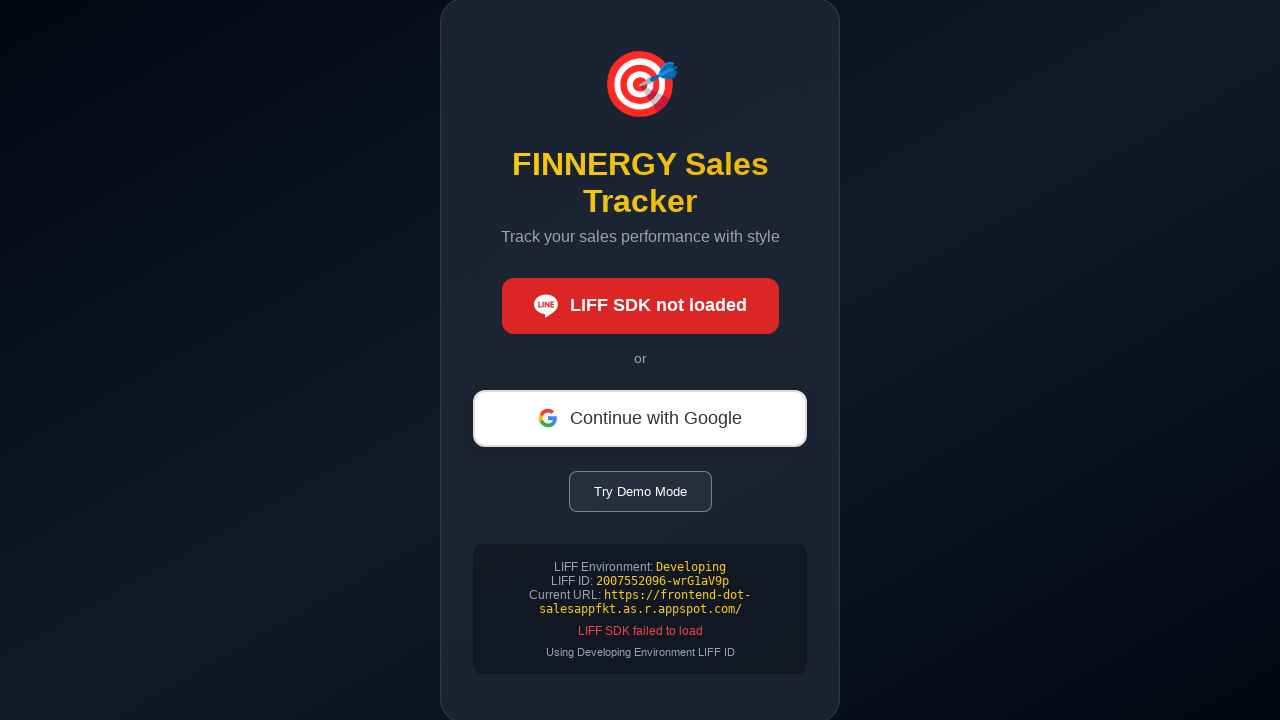

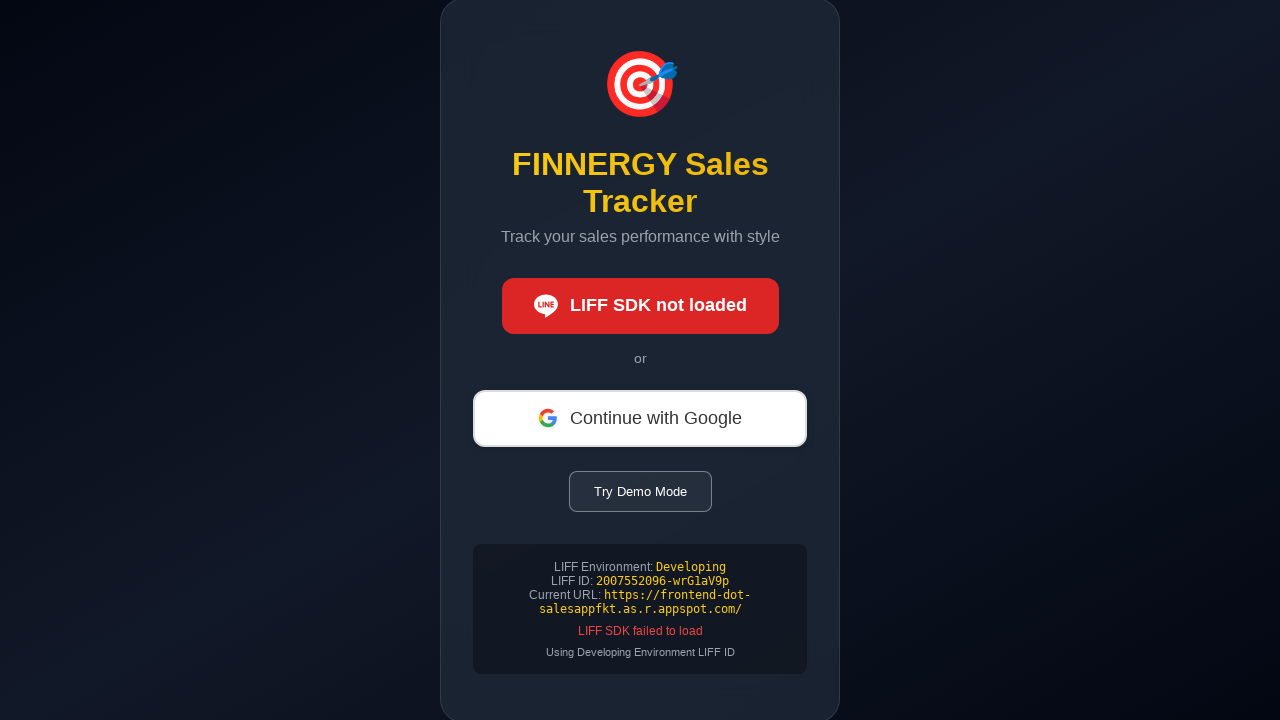